Tests the flight booking flow by clicking the search button, selecting the first flight, and proceeding to purchase

Starting URL: http://www.blazedemo.com

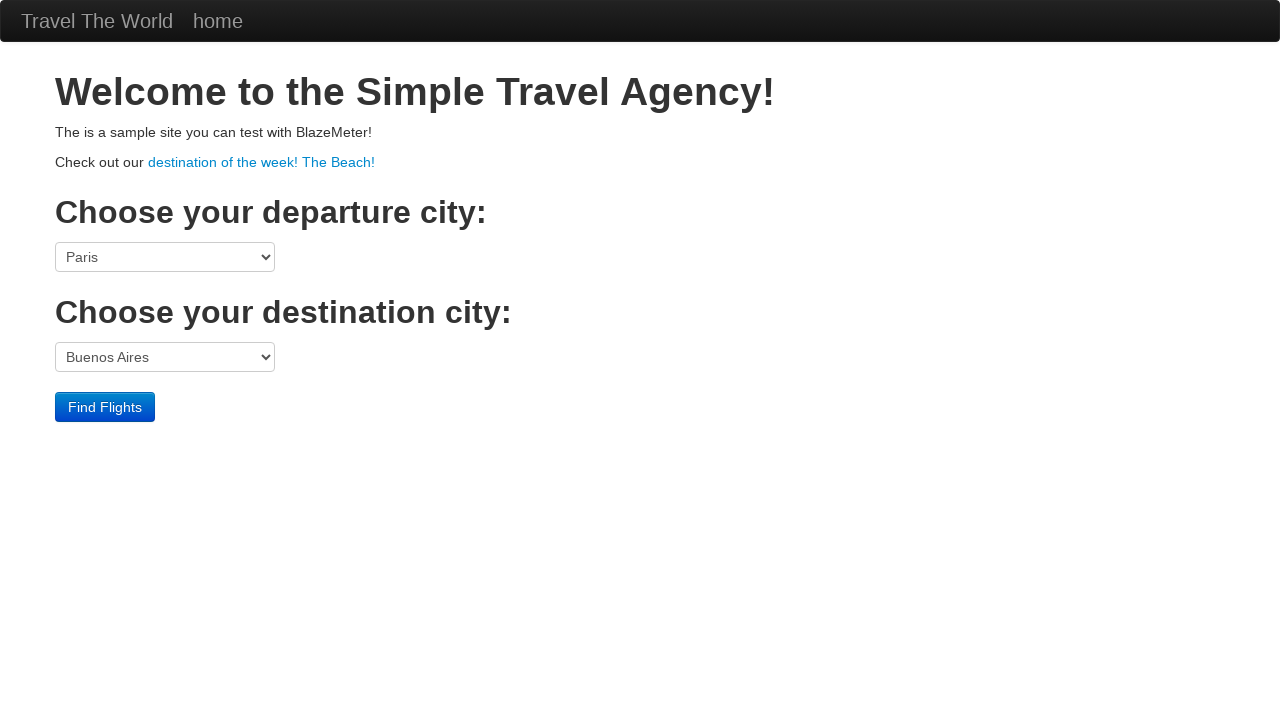

Clicked primary button to search for flights at (105, 407) on input.btn.btn-primary
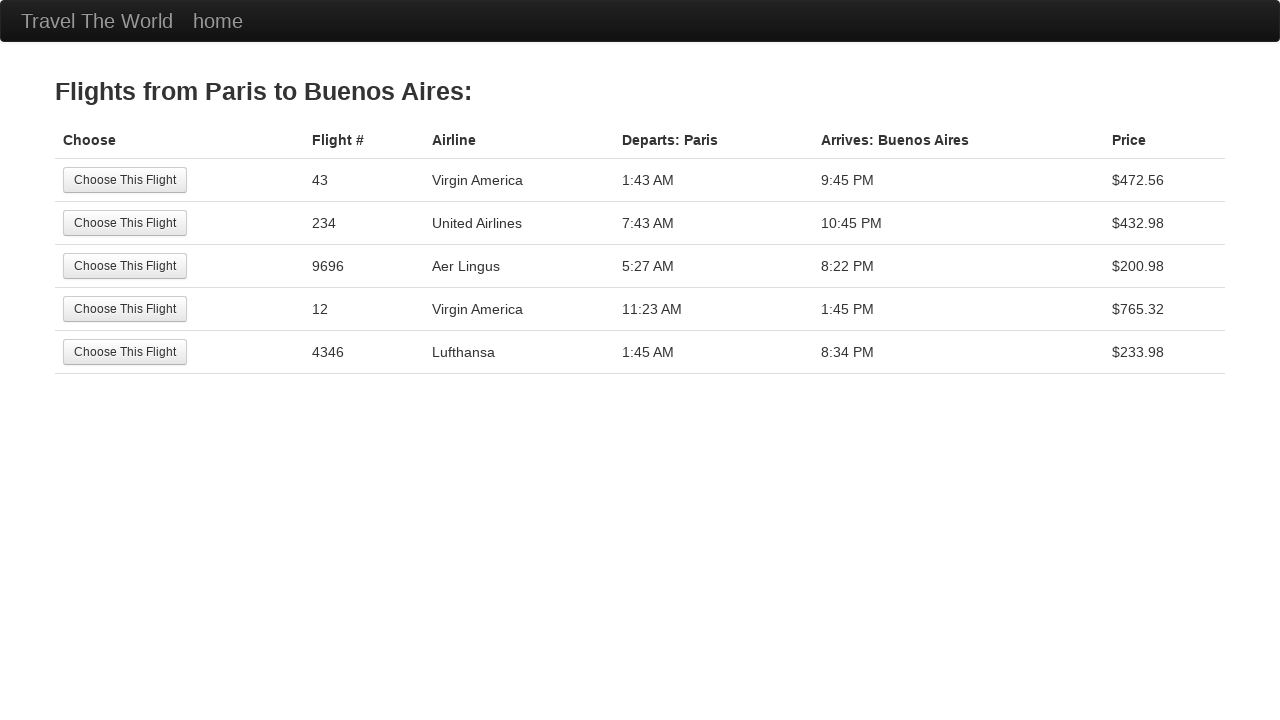

Flight results loaded with 'Choose This Flight' button visible
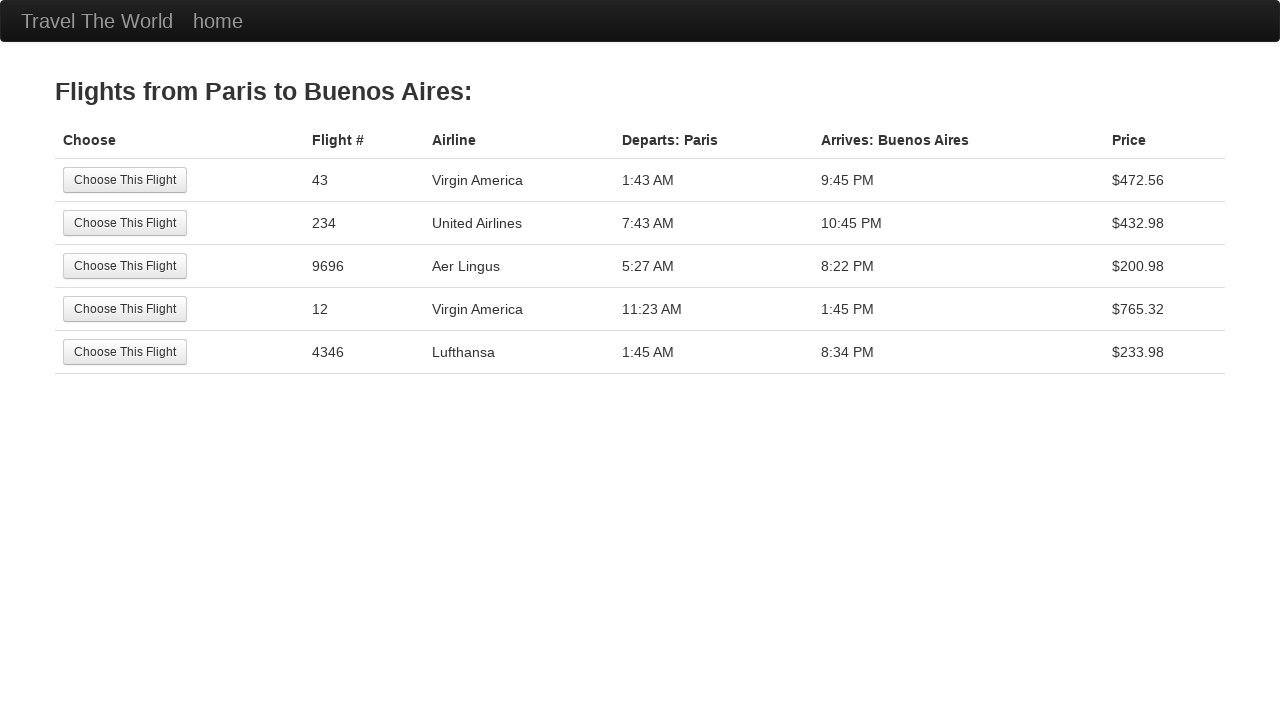

Selected the first flight option at (125, 180) on (//input[@value='Choose This Flight'])[1]
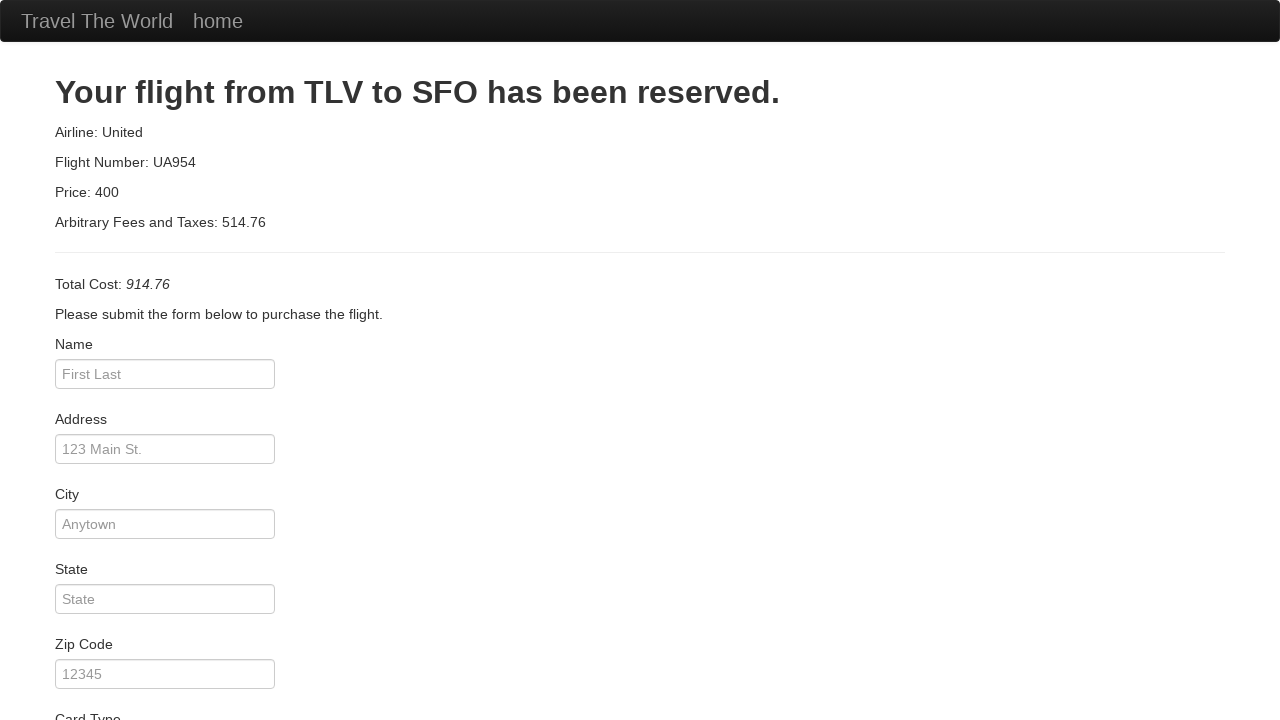

Purchase button loaded and ready to click
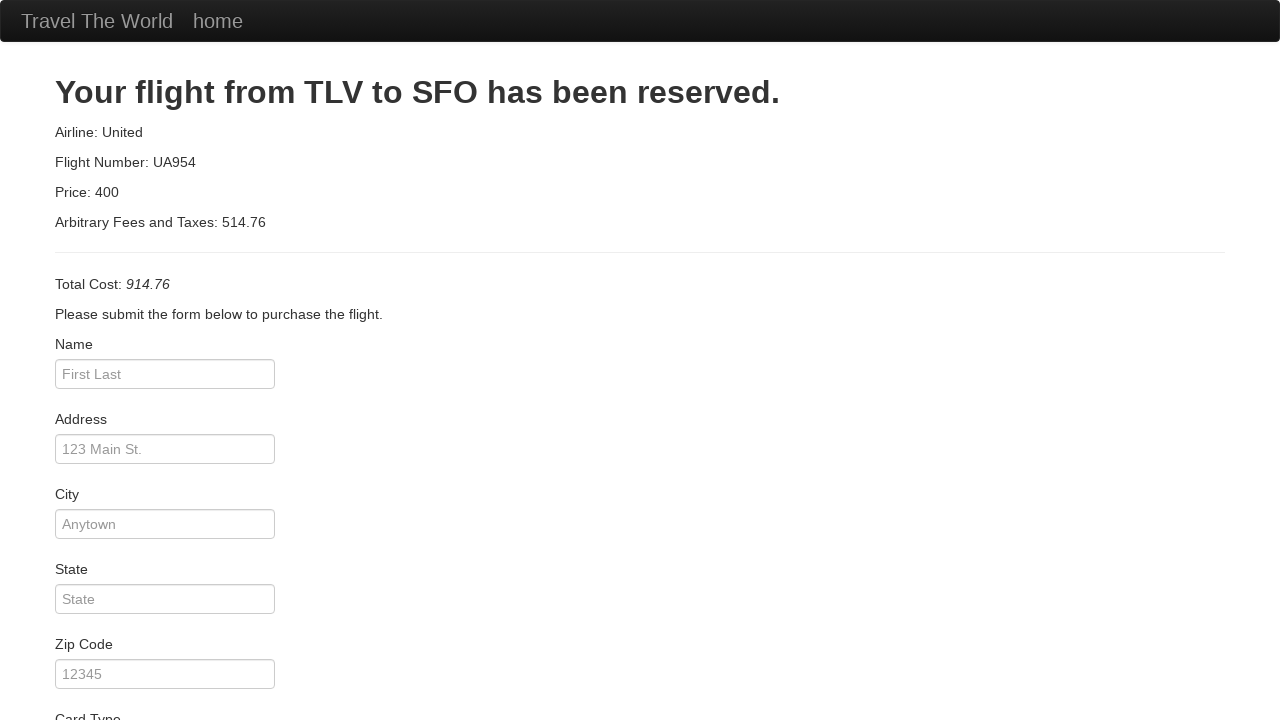

Clicked primary button to proceed with purchase at (118, 685) on input.btn.btn-primary
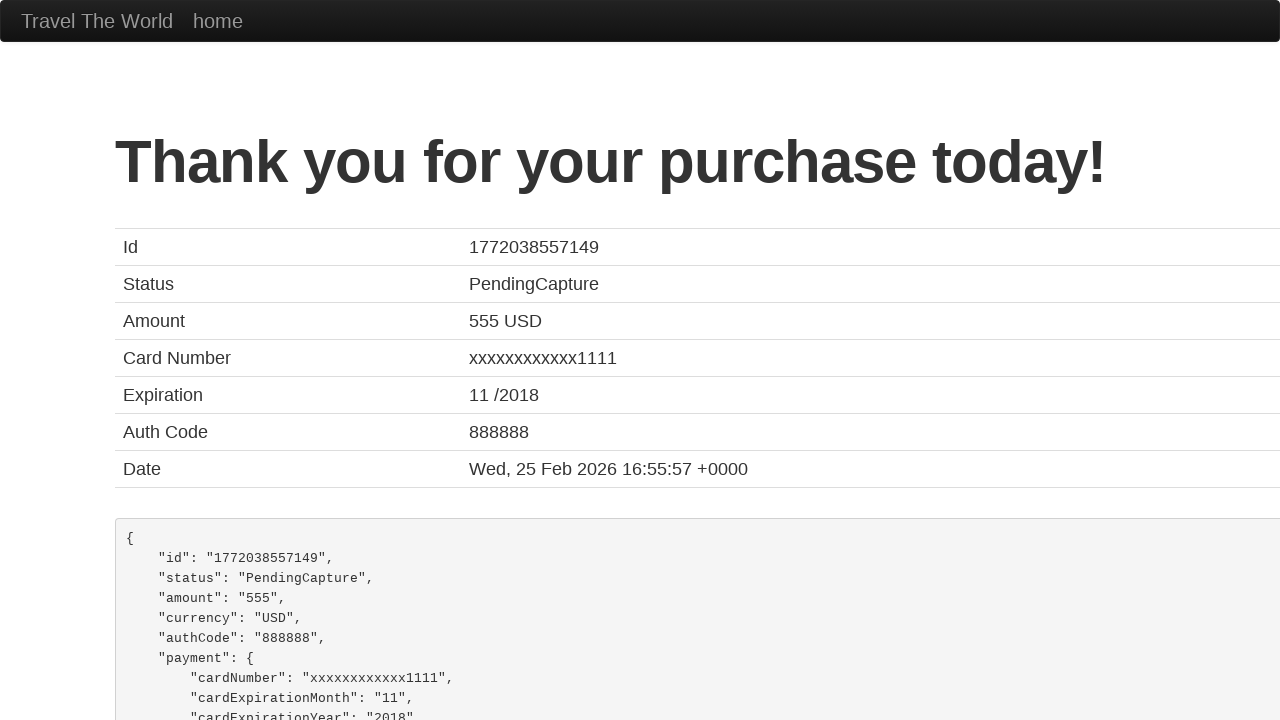

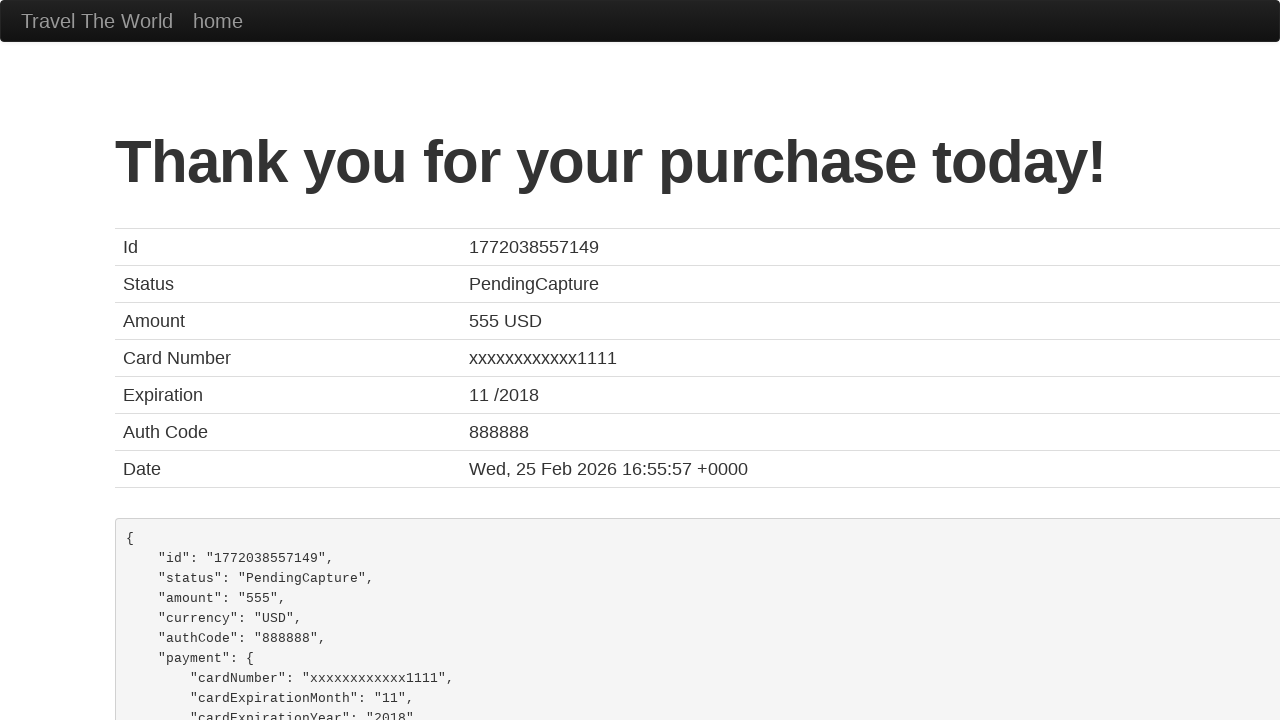